Tests navigation to the Playwright documentation page by clicking the Docs link and verifying the Installation heading is displayed

Starting URL: https://playwright.dev

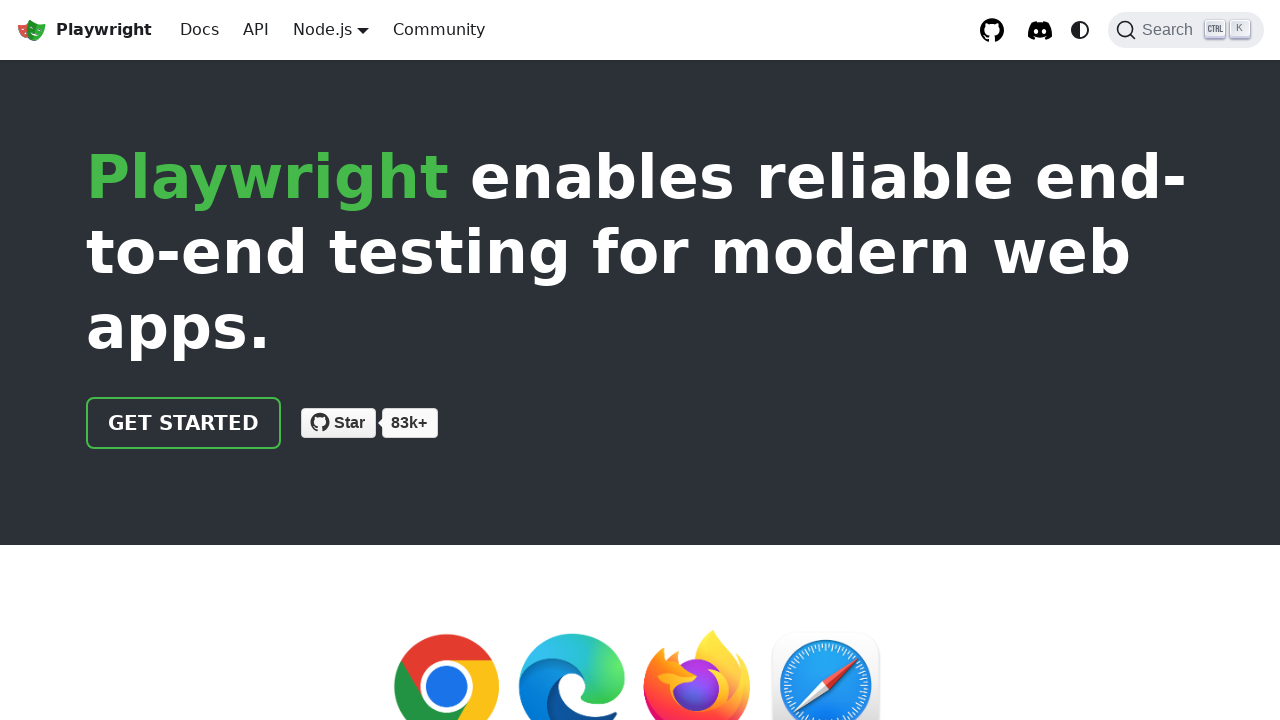

Clicked the Docs link in the navigation at (200, 30) on internal:role=link[name="Docs"i]
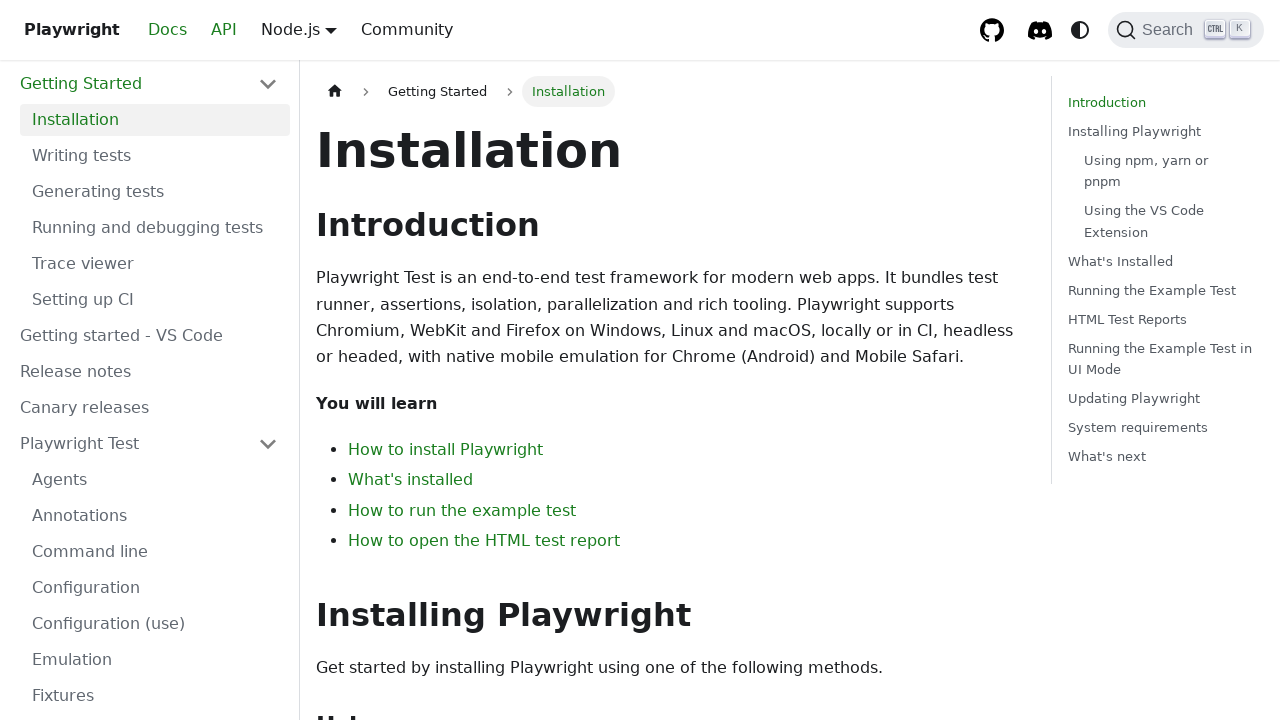

Installation heading is visible
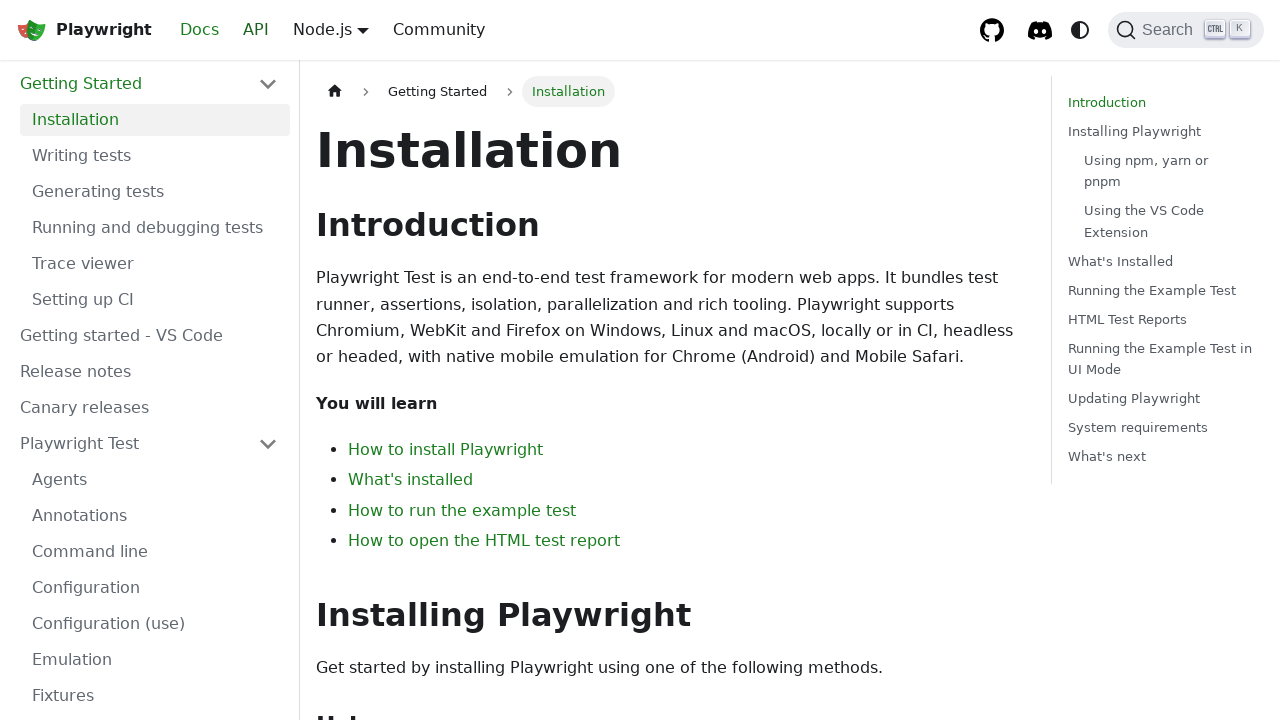

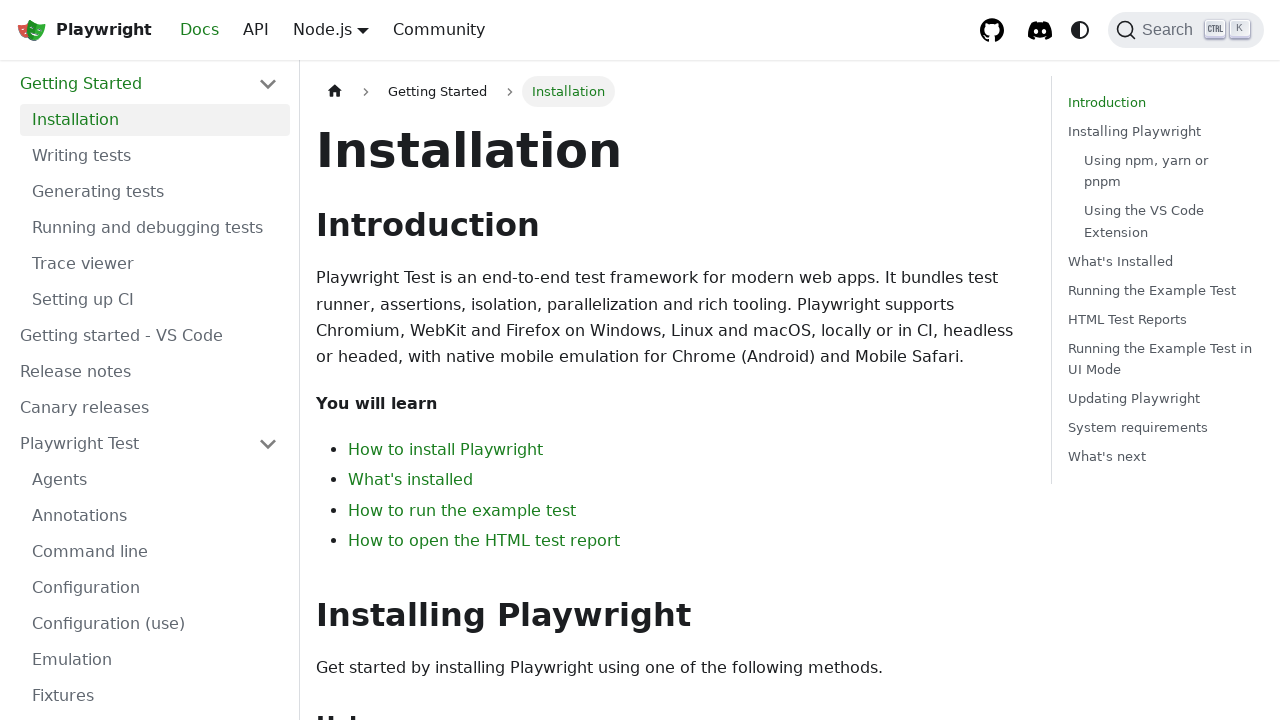